Tests Google Patents search functionality by entering a patent number in the search field and clicking the search button

Starting URL: https://patents.google.com

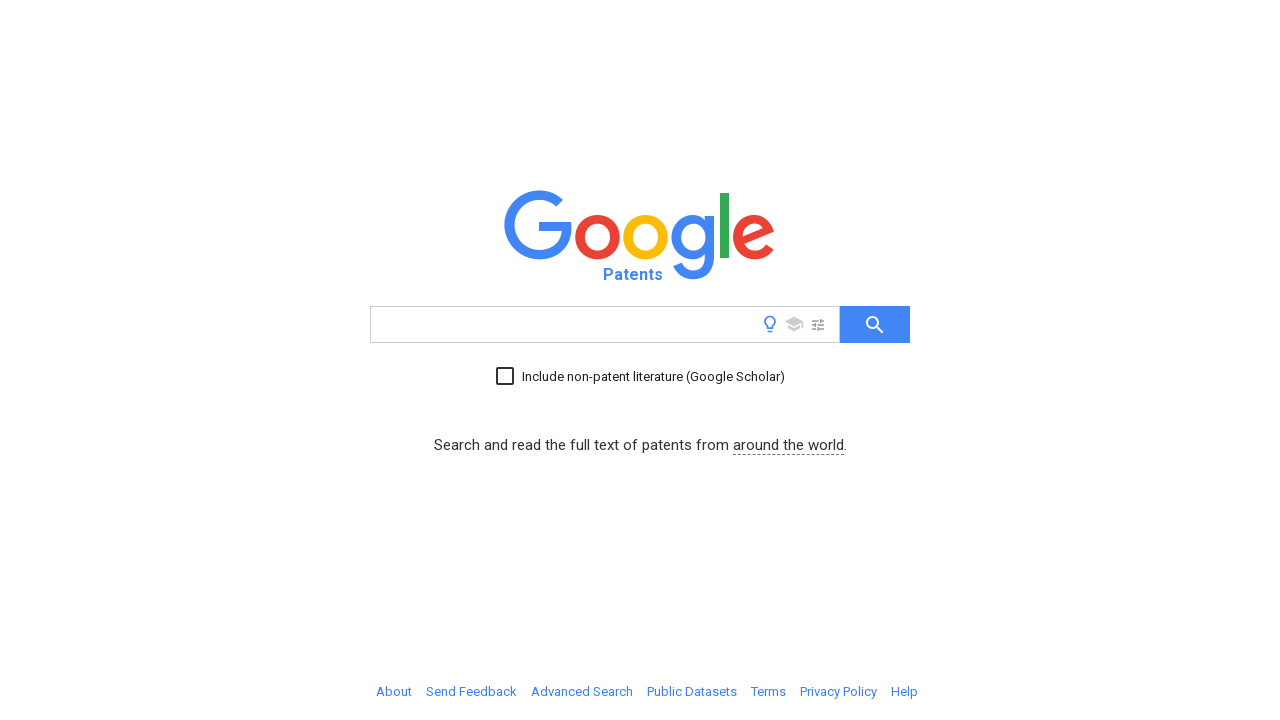

Filled search input with patent number 'US10234567' on #searchInput
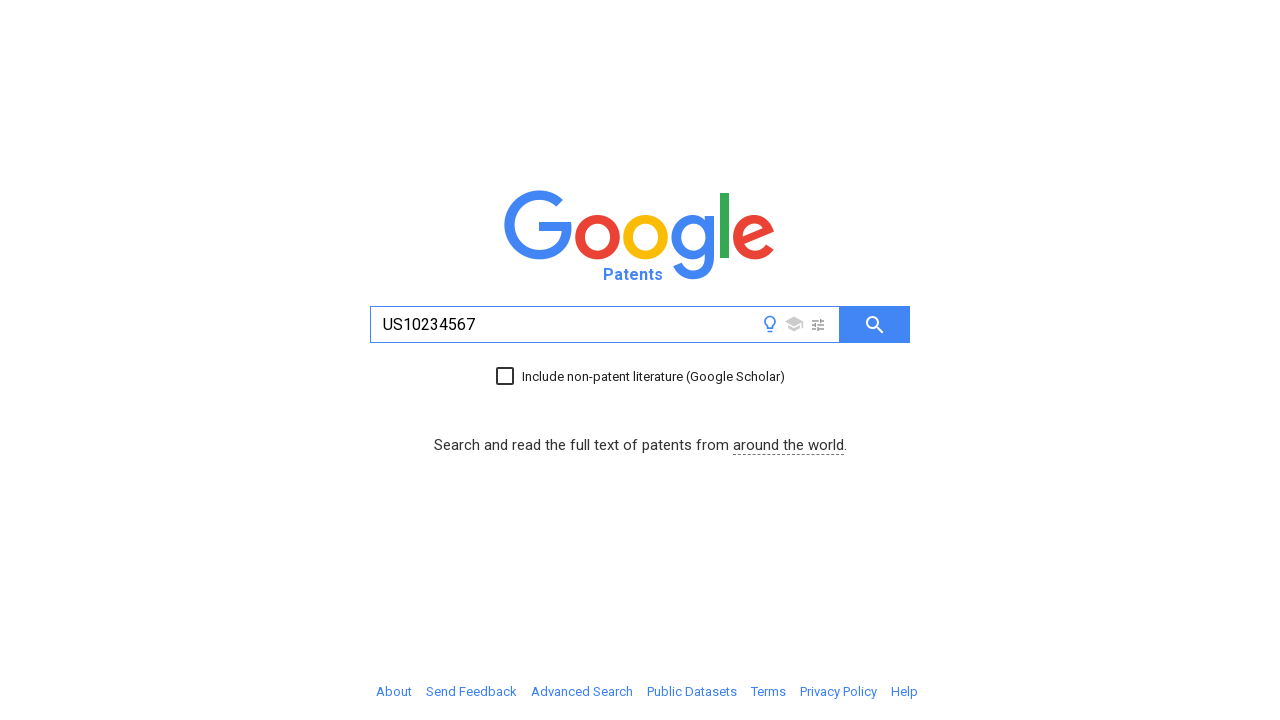

Clicked search button to submit patent search at (875, 324) on #searchButton
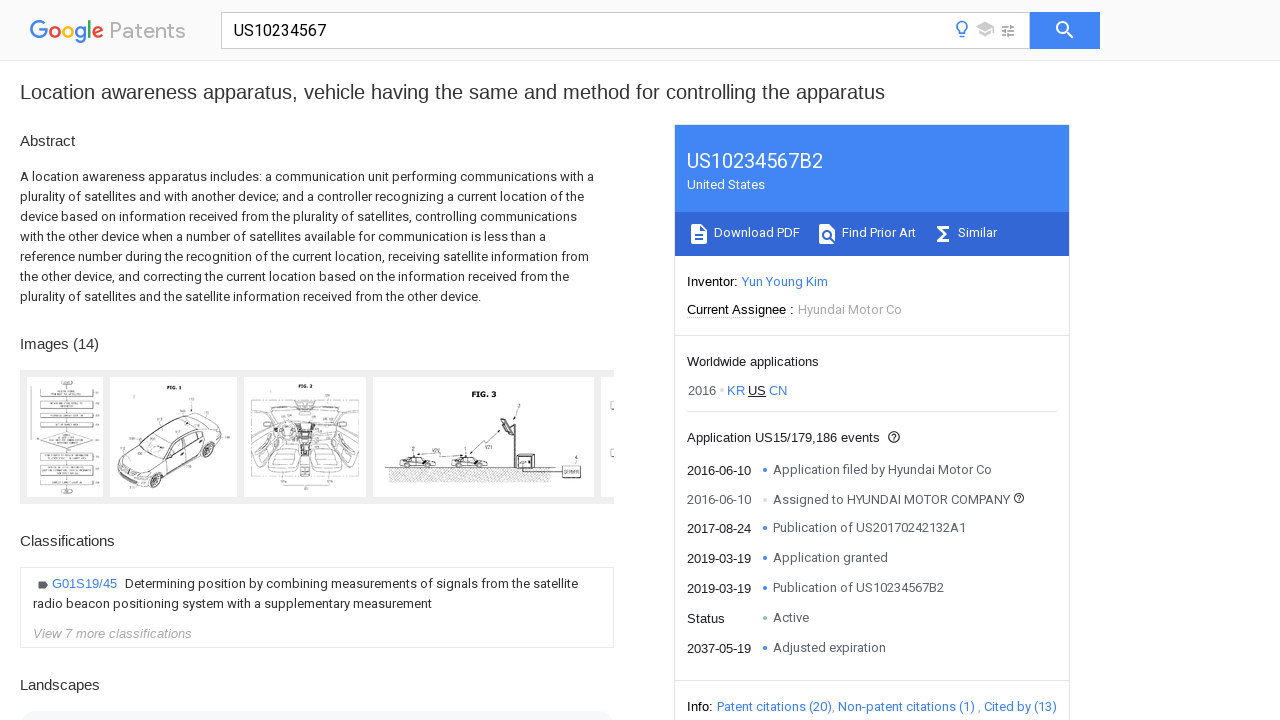

Search results loaded successfully
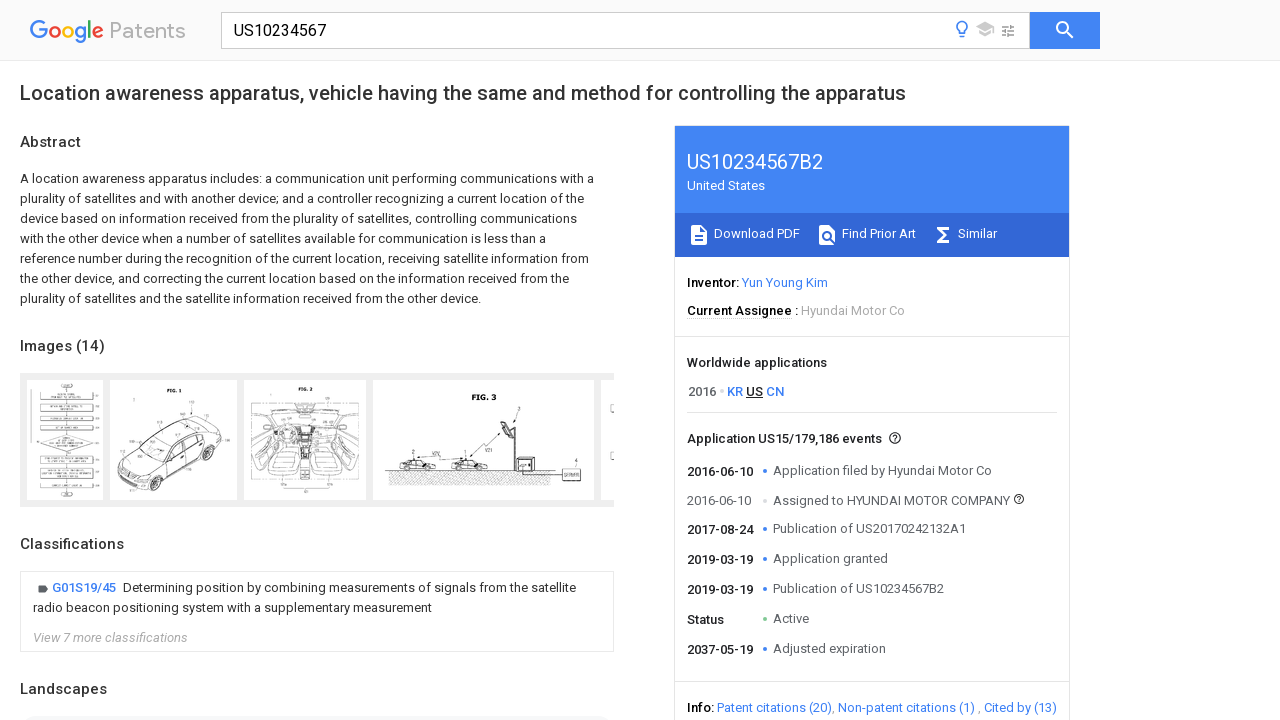

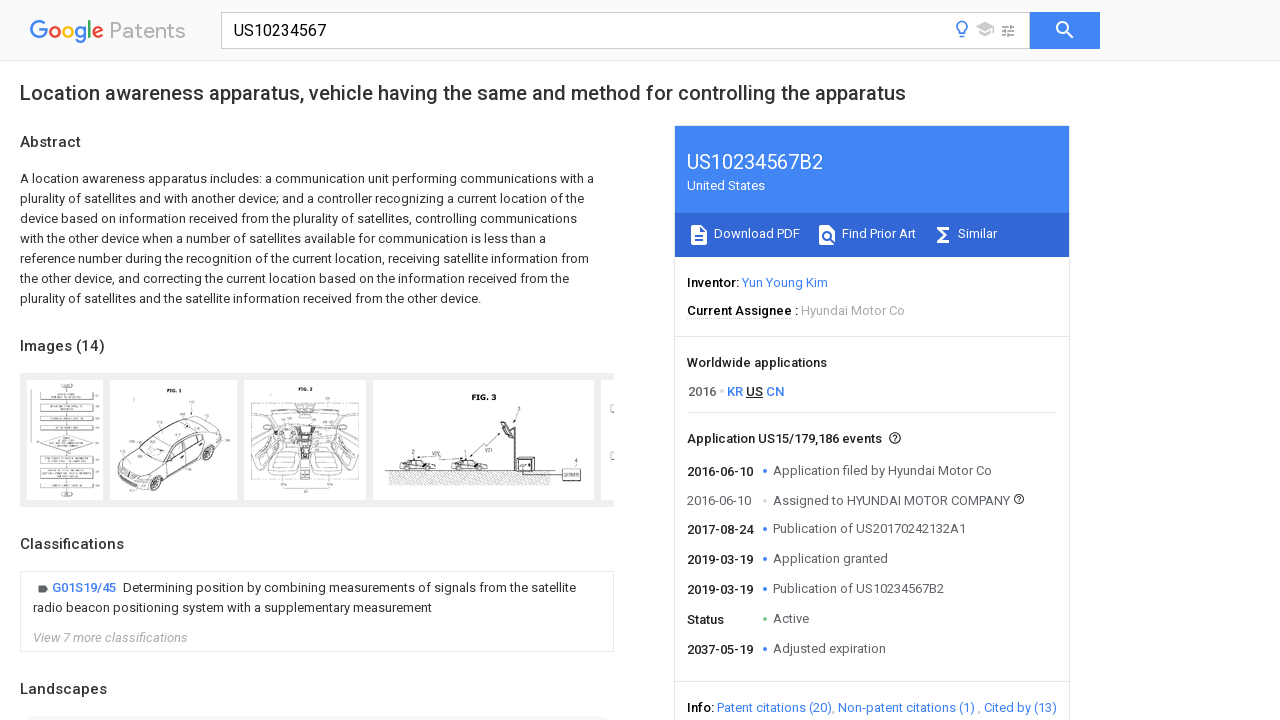